Tests multiple browser window/tab handling by clicking a button to open multiple new tabs, switching to each tab to verify content, and then closing them

Starting URL: https://demoqa.com/browser-windows

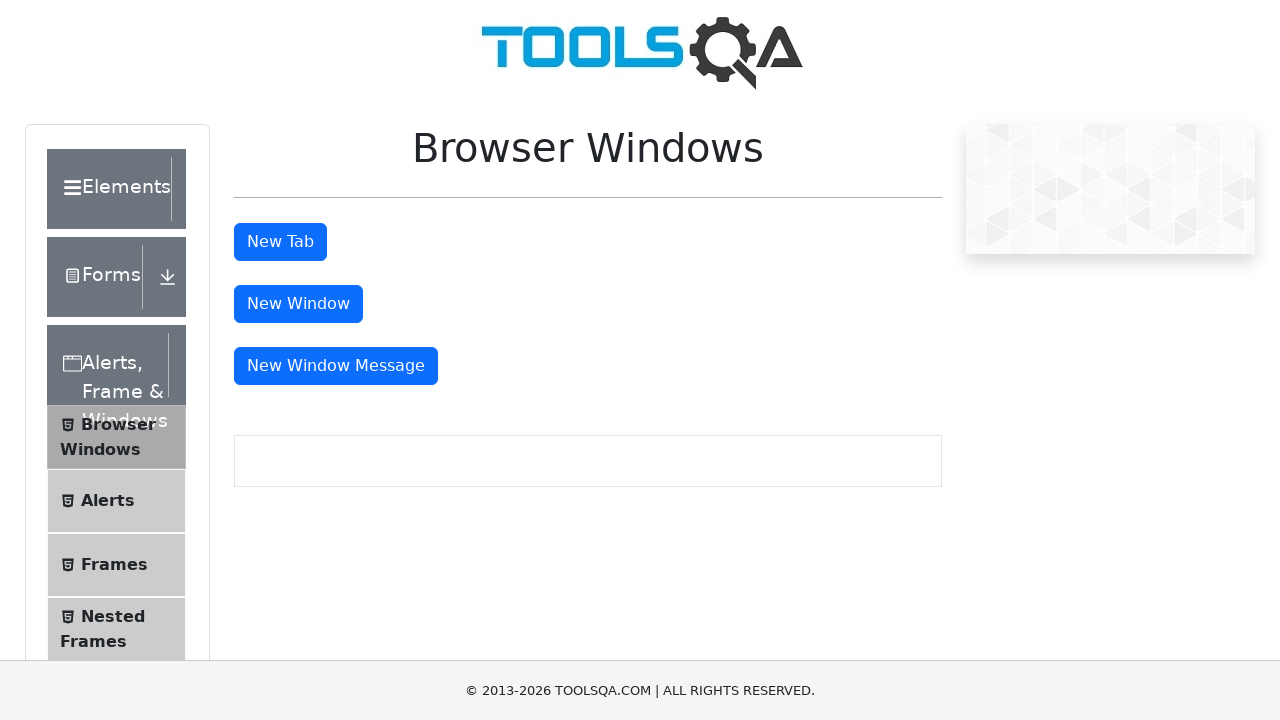

Clicked 'New Tab' button (iteration 1/5) to open a new tab at (280, 242) on #tabButton
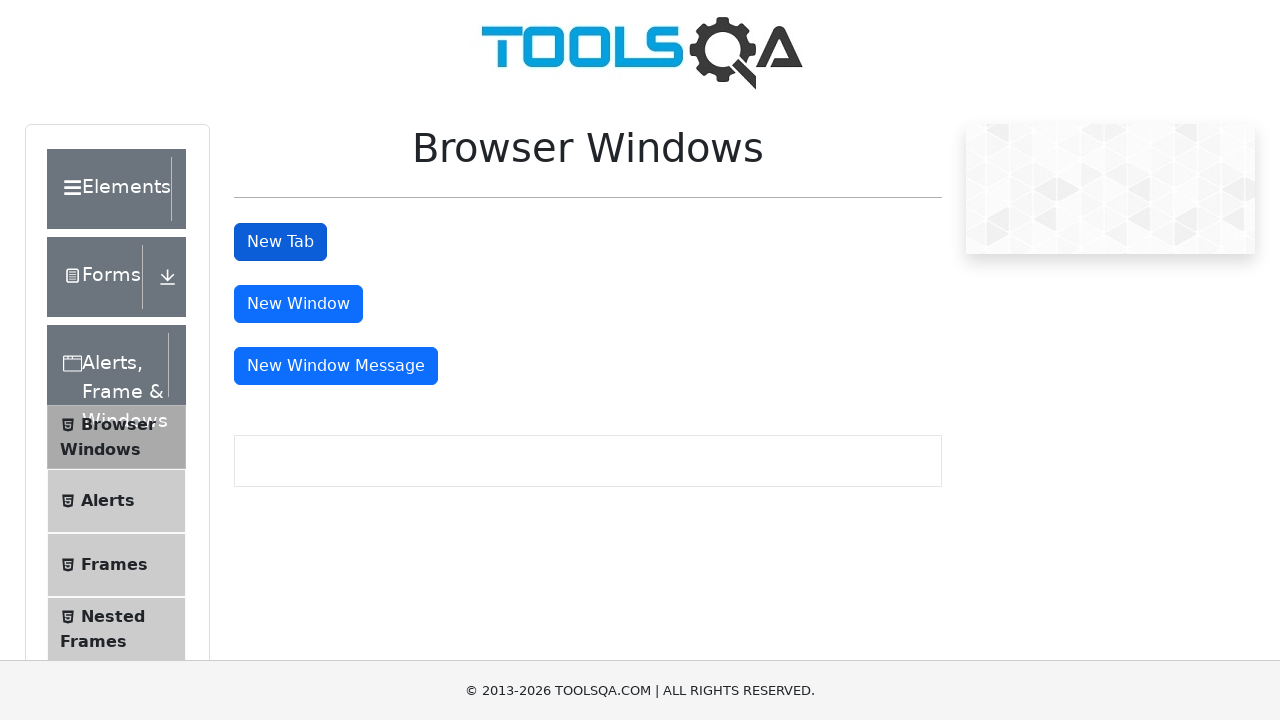

New tab 1 loaded and ready
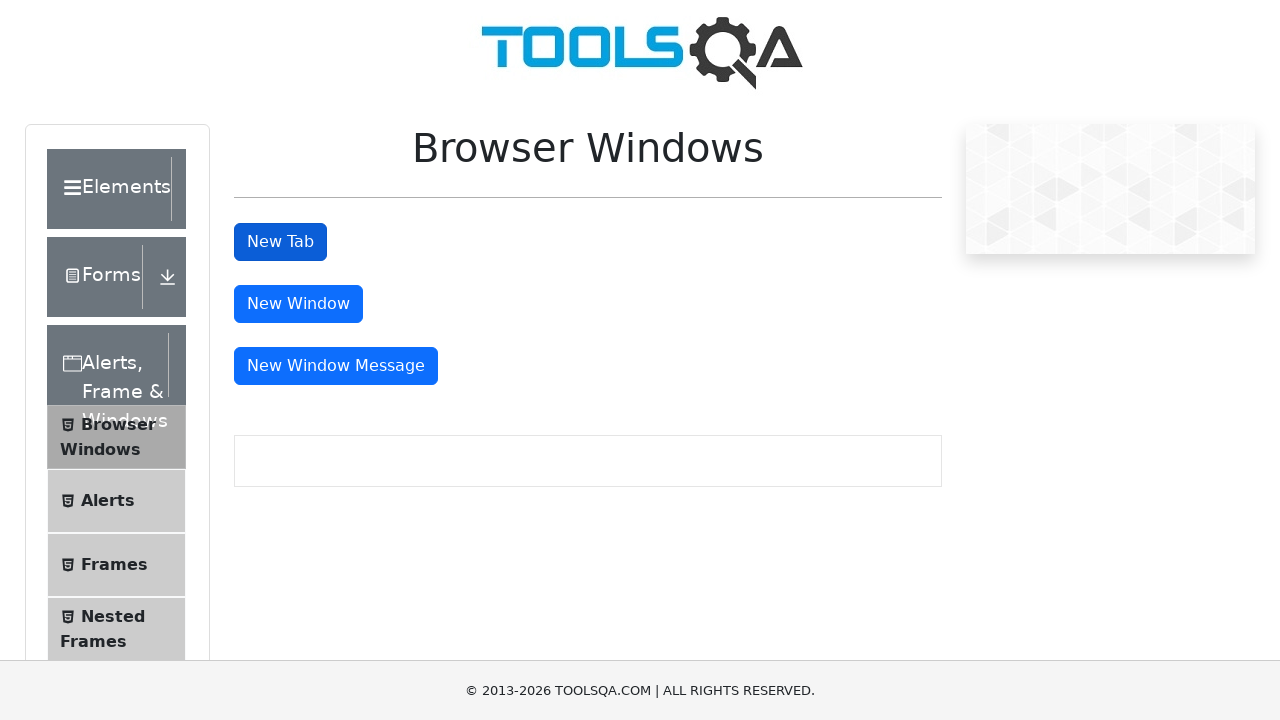

Clicked 'New Tab' button (iteration 2/5) to open a new tab at (280, 242) on #tabButton
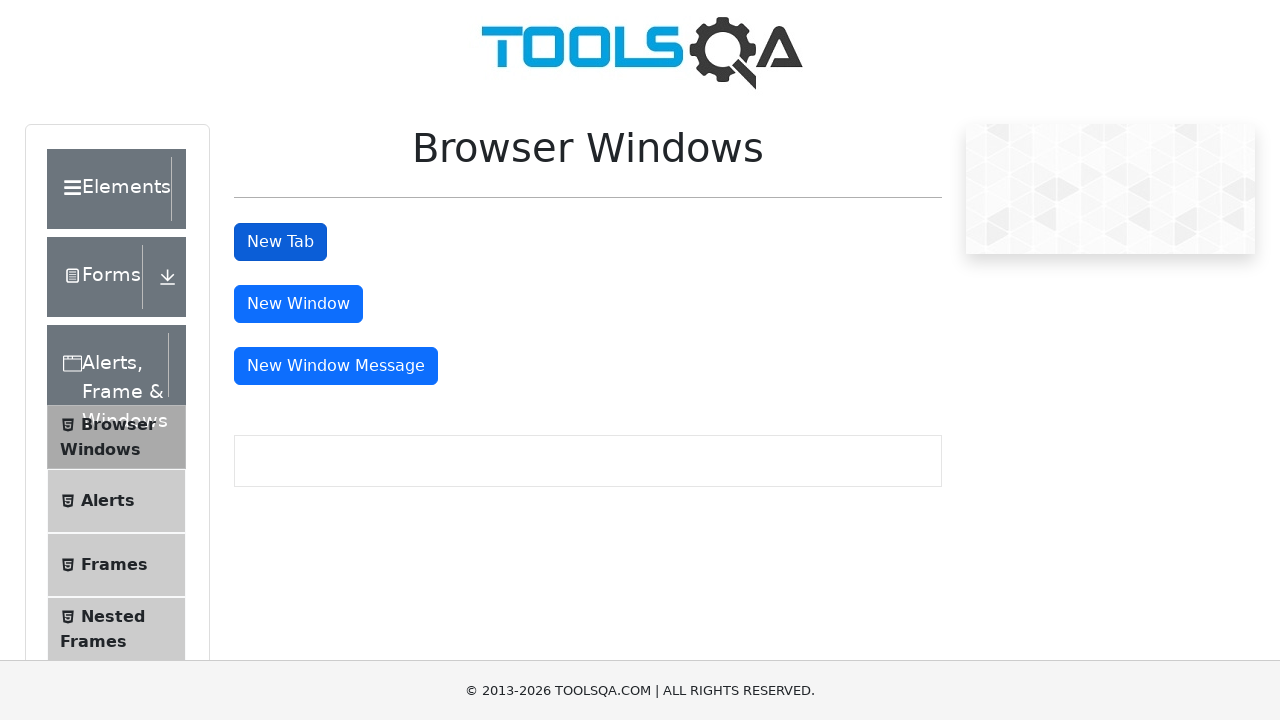

New tab 2 loaded and ready
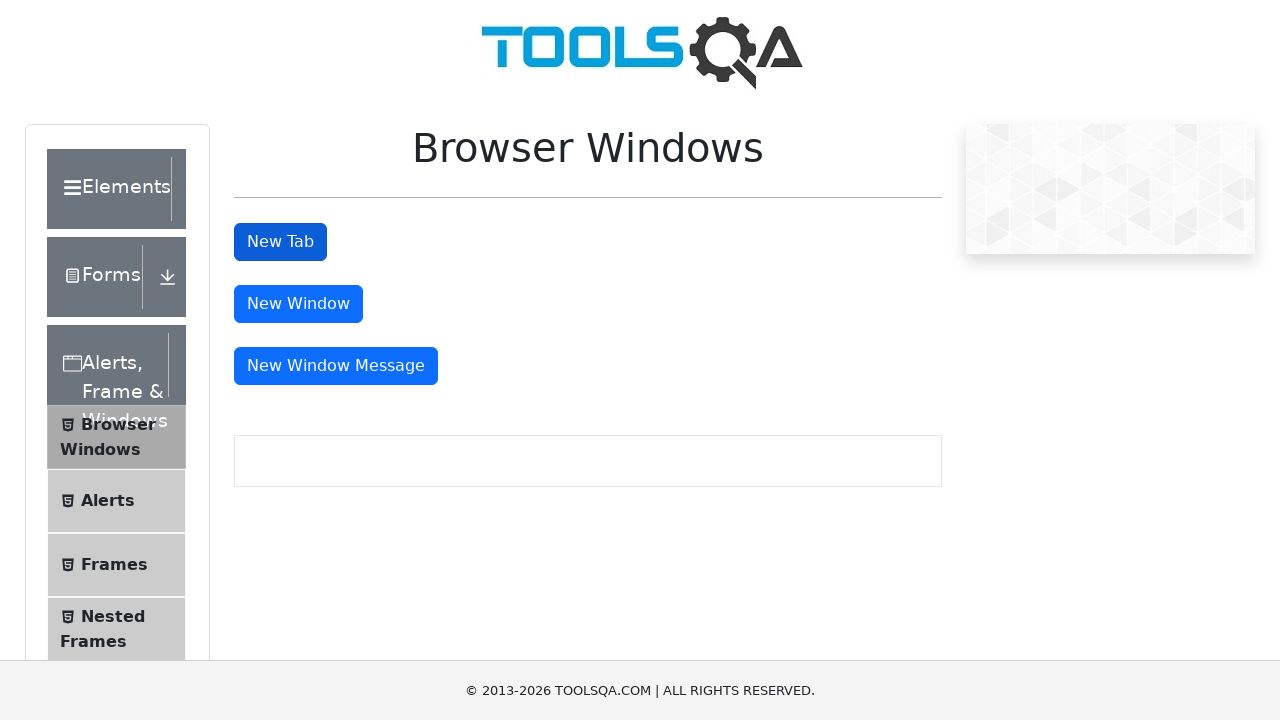

Clicked 'New Tab' button (iteration 3/5) to open a new tab at (280, 242) on #tabButton
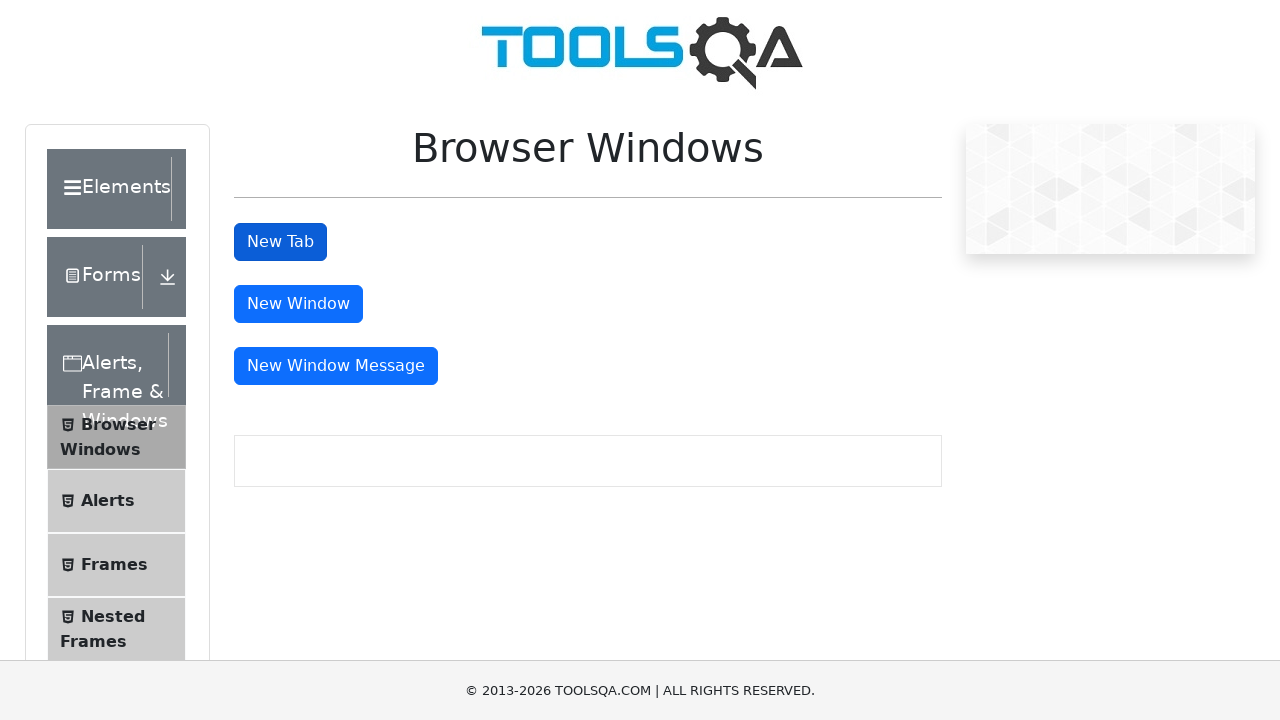

New tab 3 loaded and ready
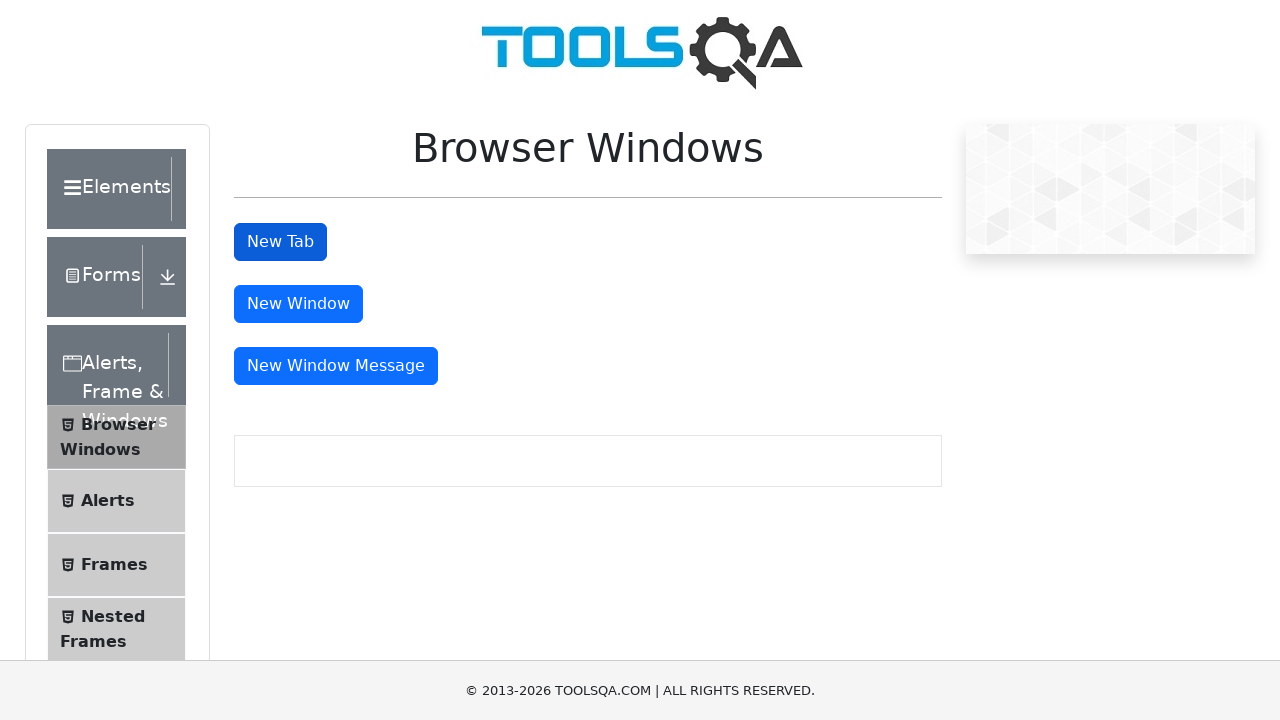

Clicked 'New Tab' button (iteration 4/5) to open a new tab at (280, 242) on #tabButton
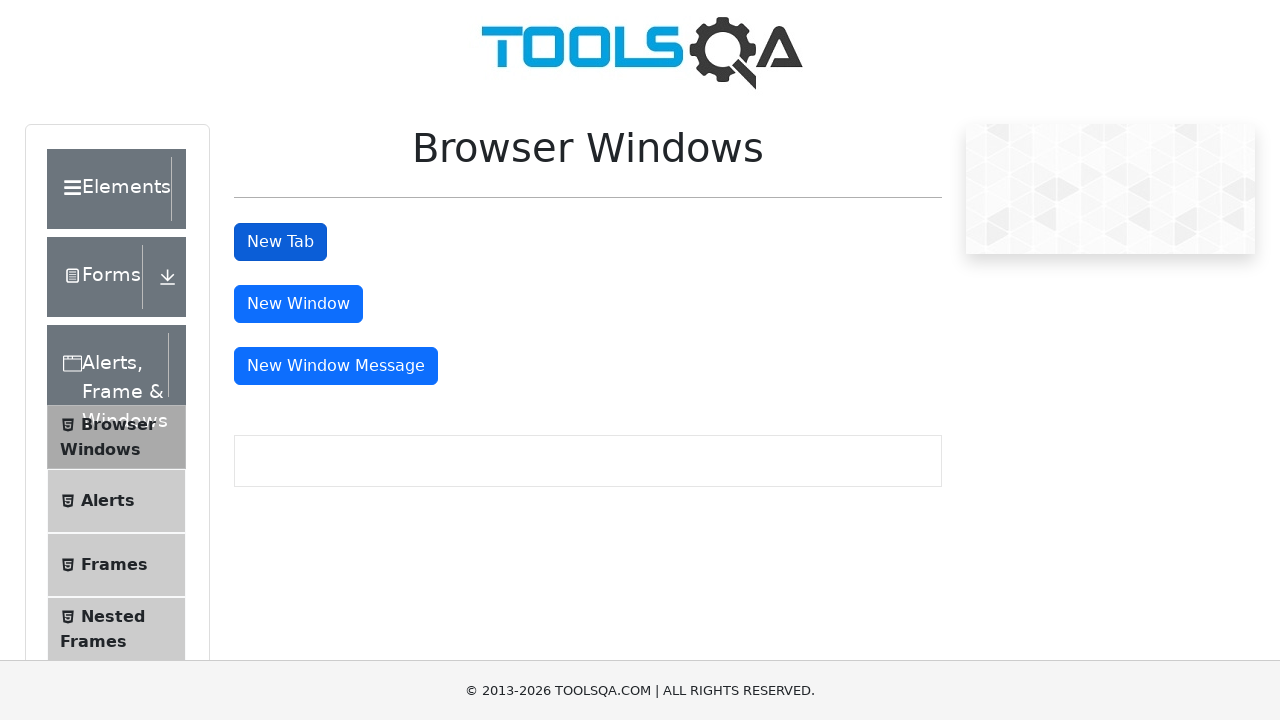

New tab 4 loaded and ready
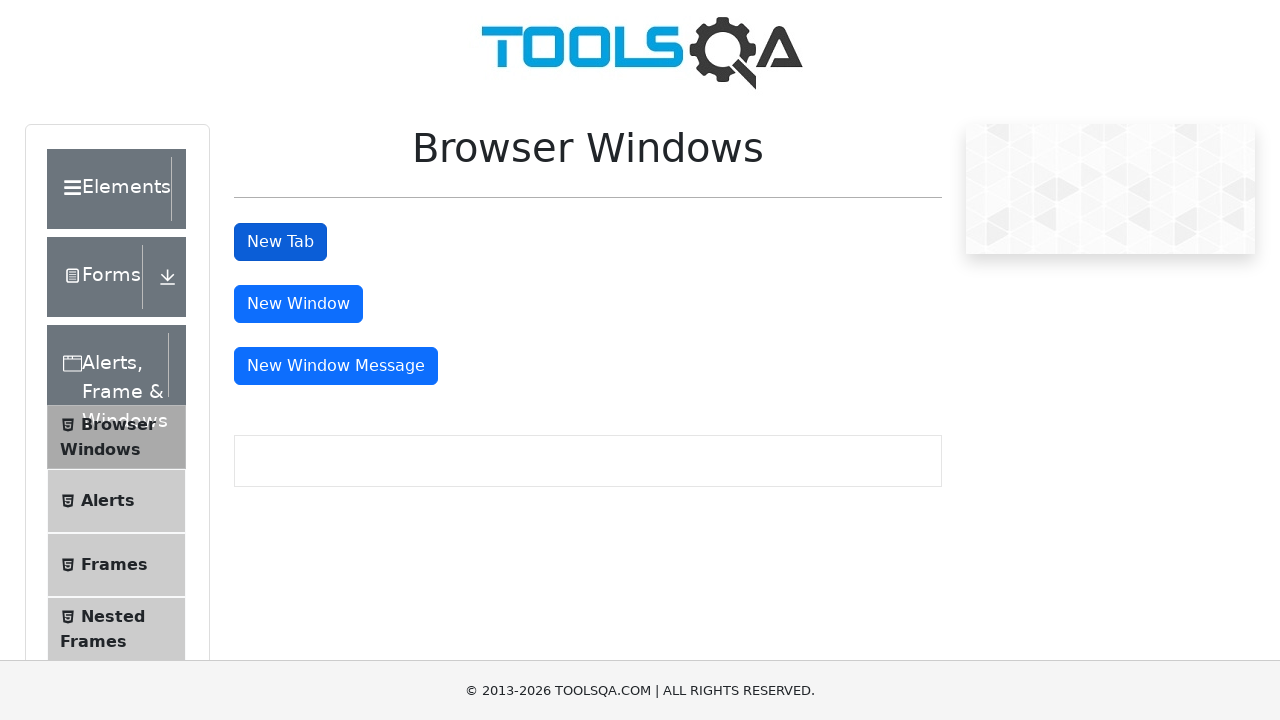

Clicked 'New Tab' button (iteration 5/5) to open a new tab at (280, 242) on #tabButton
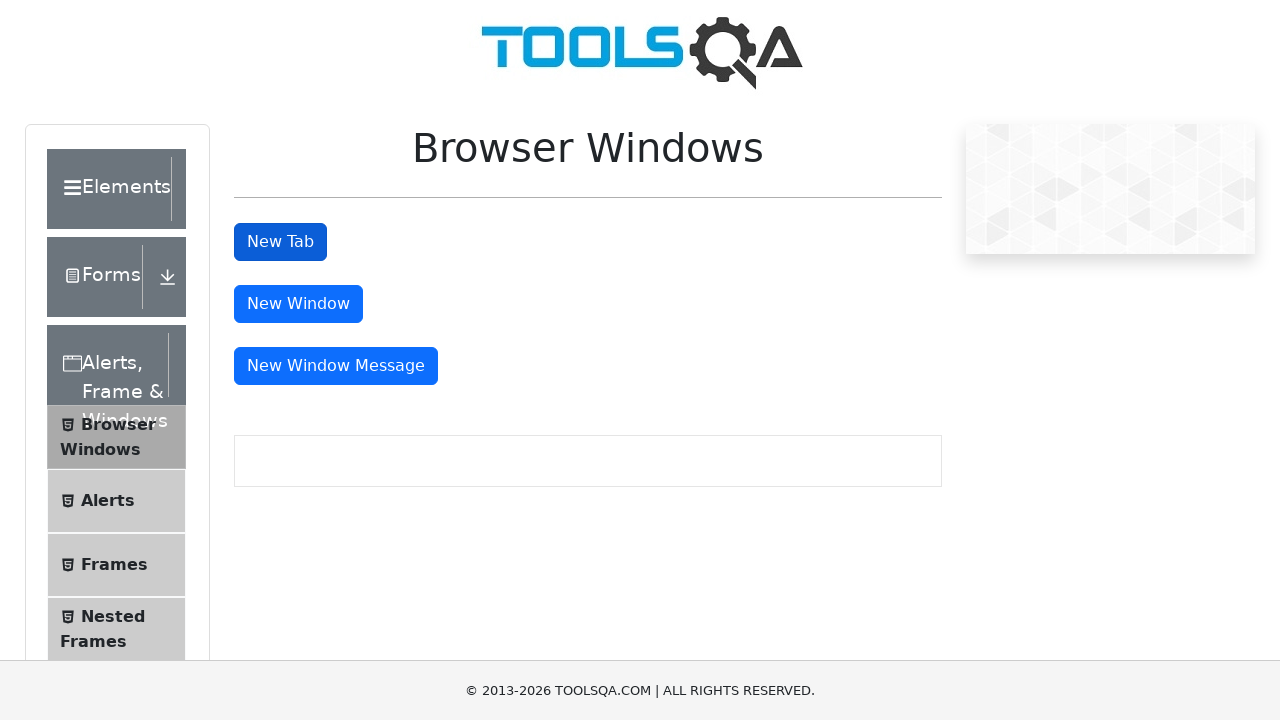

New tab 5 loaded and ready
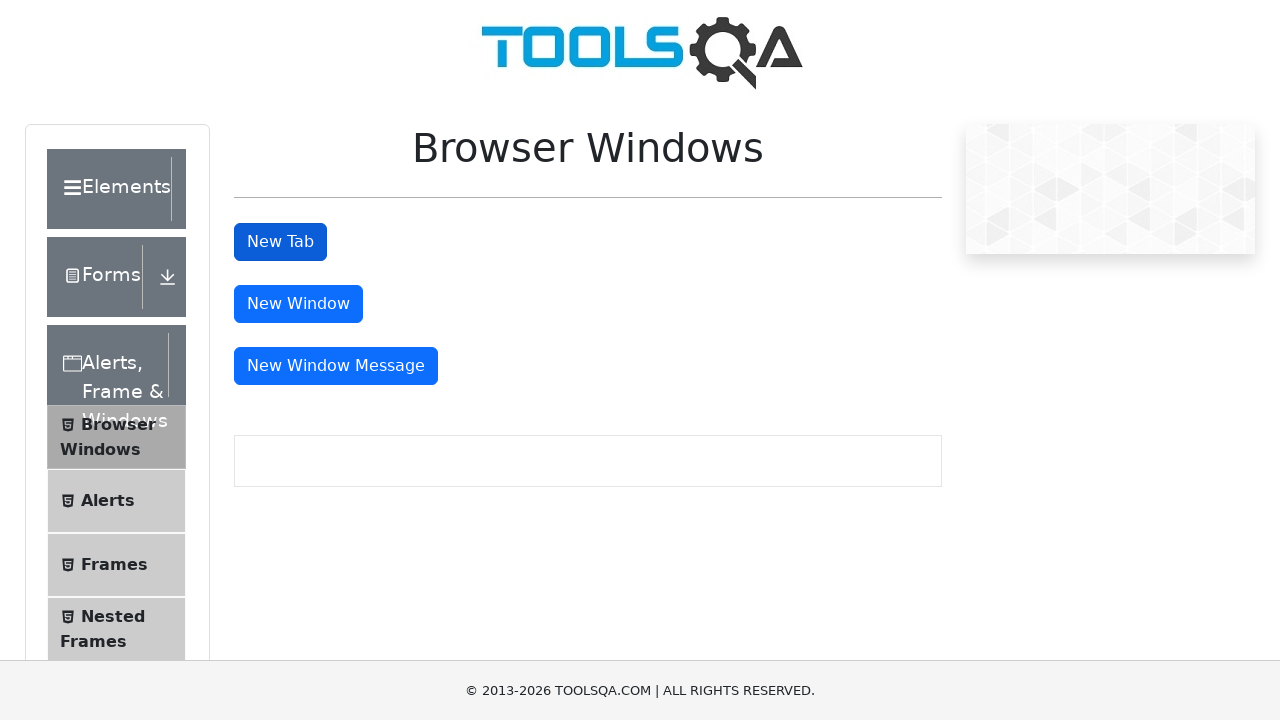

Retrieved all 6 pages/tabs from context
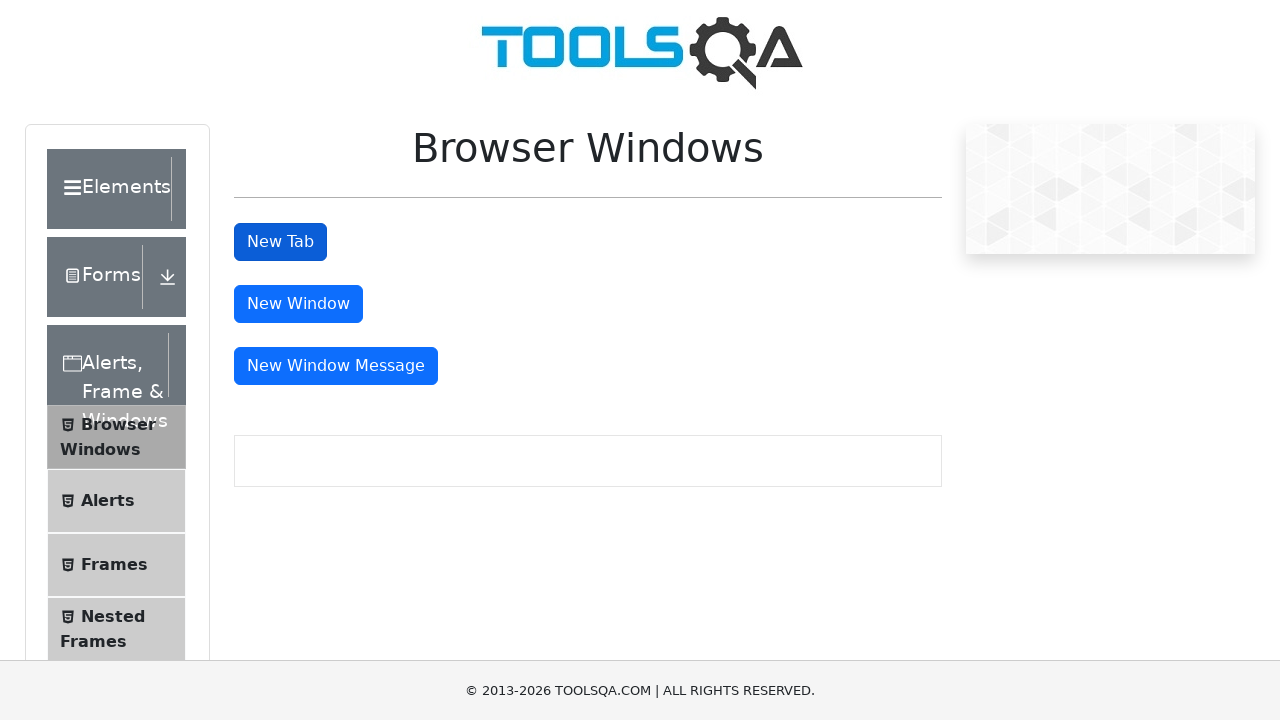

Switched to new tab
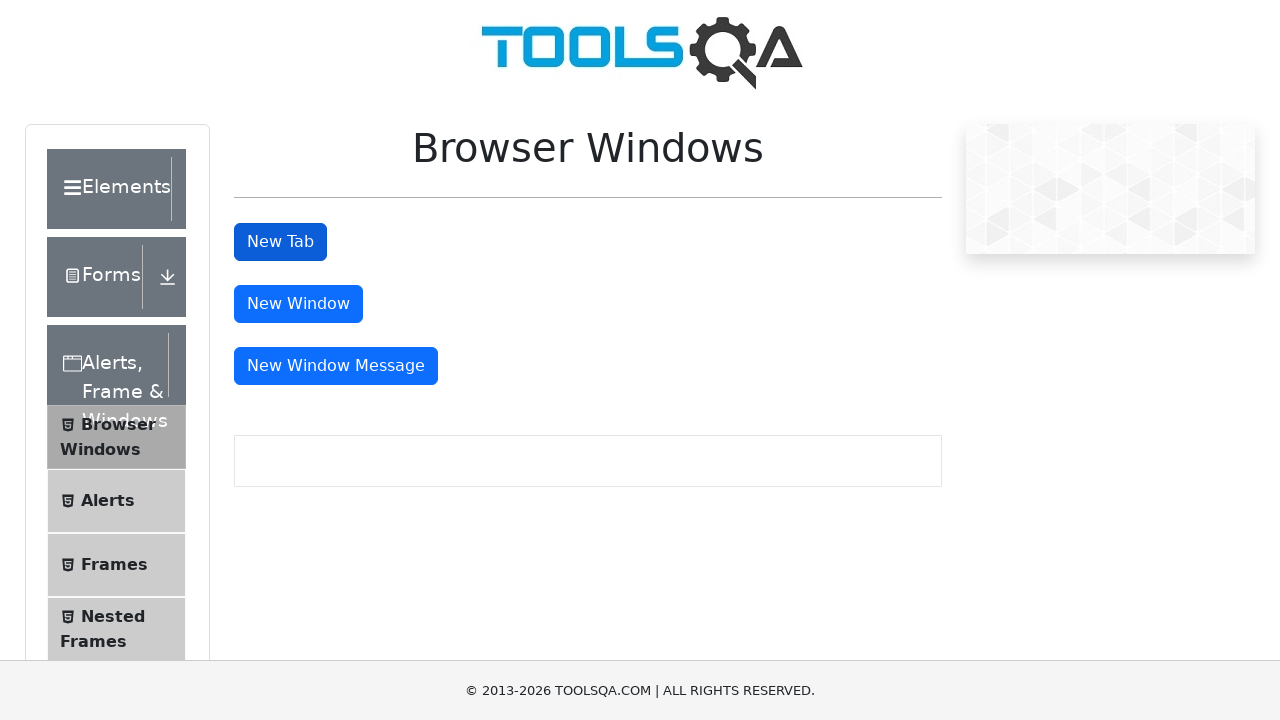

Sample heading element is visible in the new tab
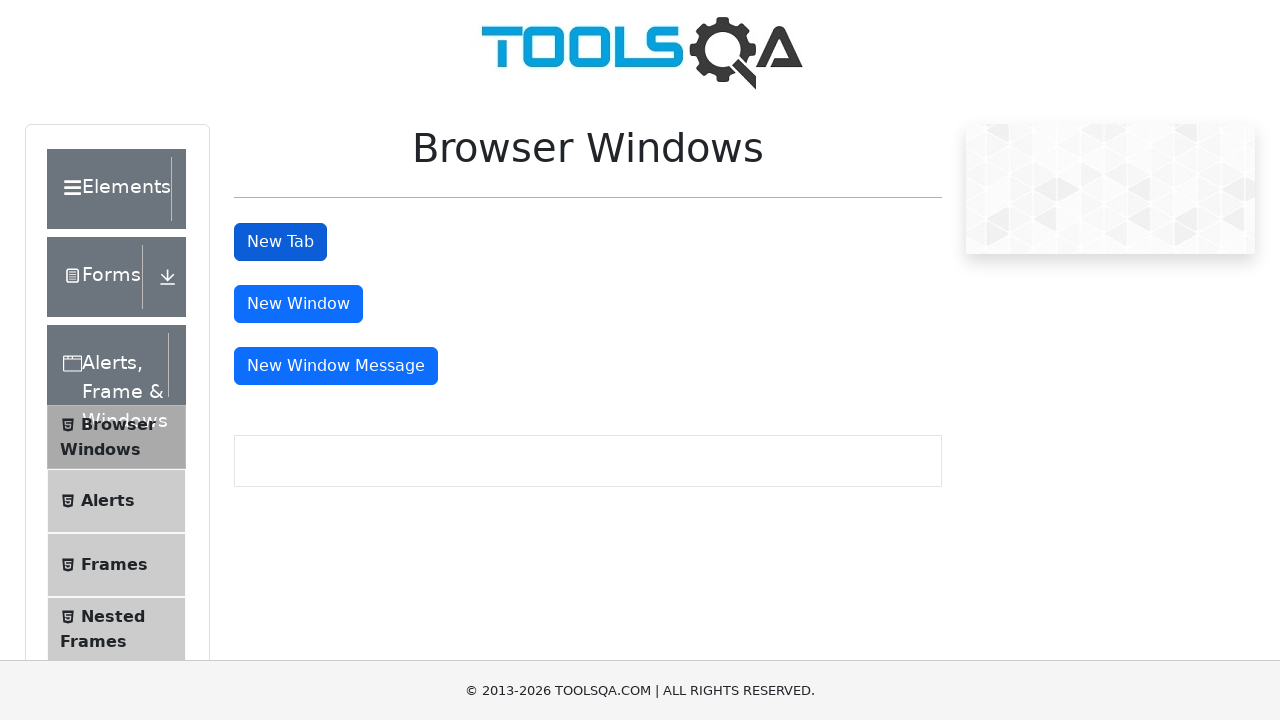

Closed the new tab
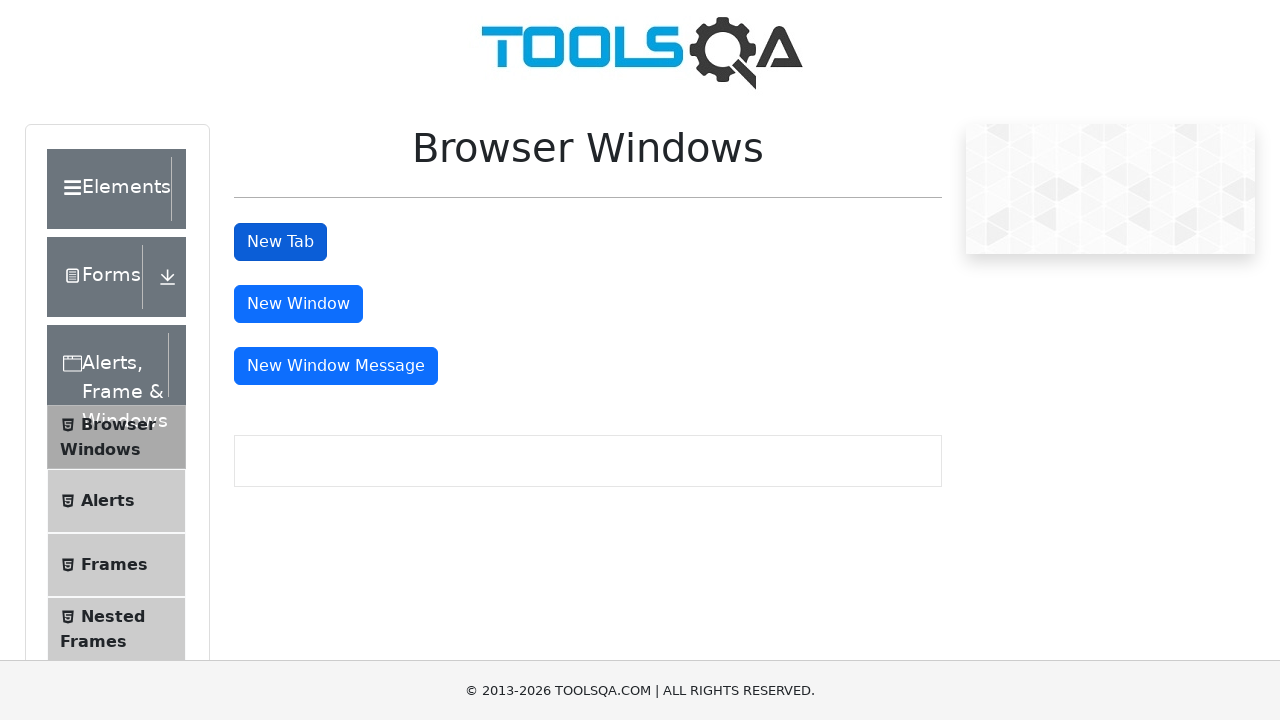

Switched to new tab
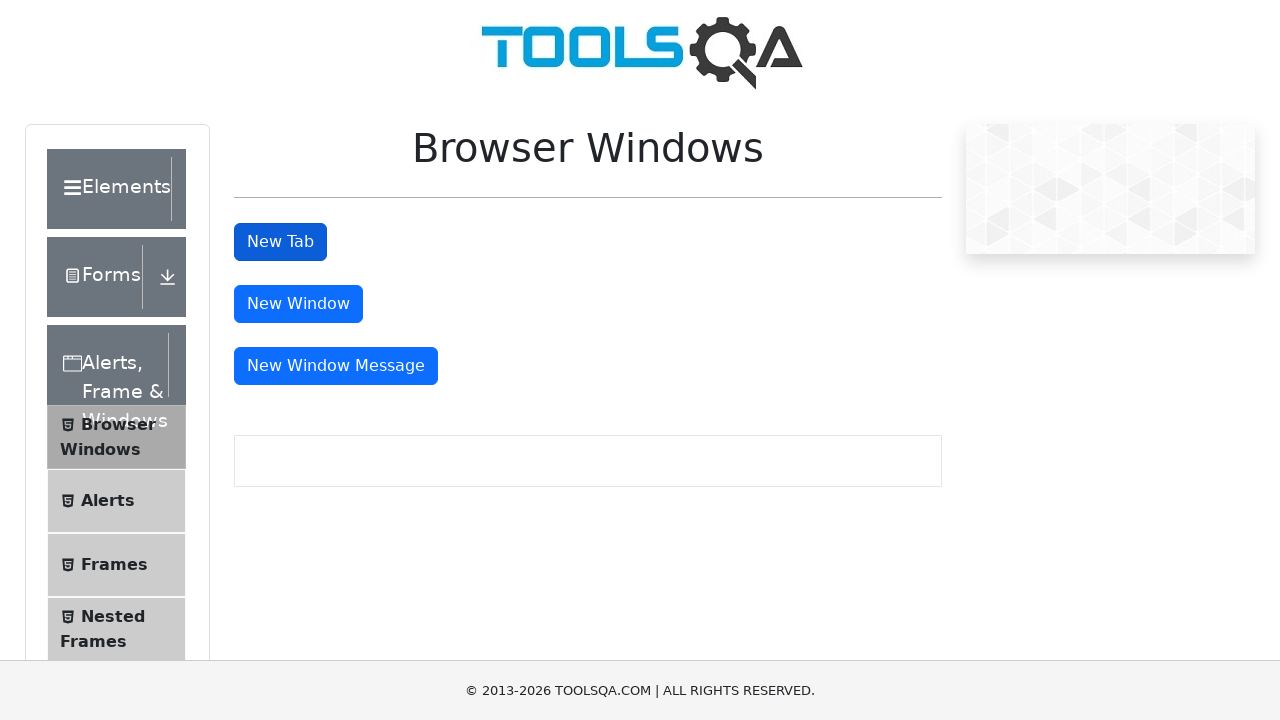

Sample heading element is visible in the new tab
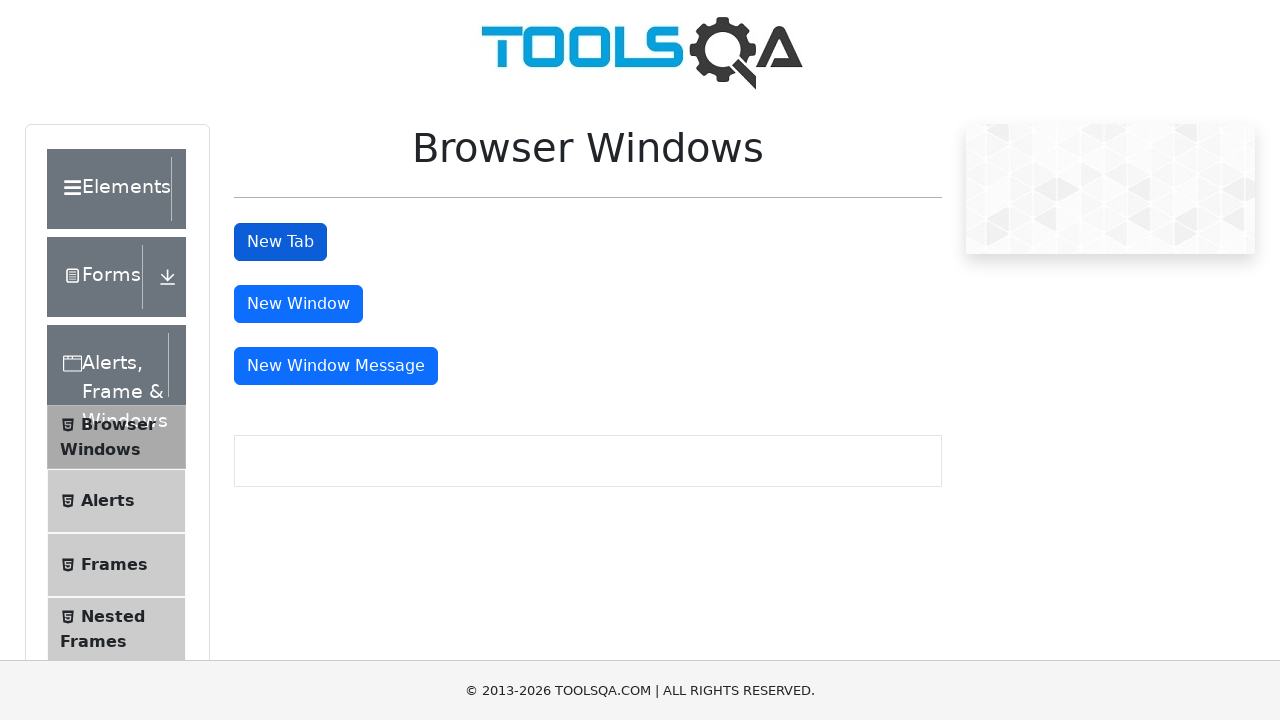

Closed the new tab
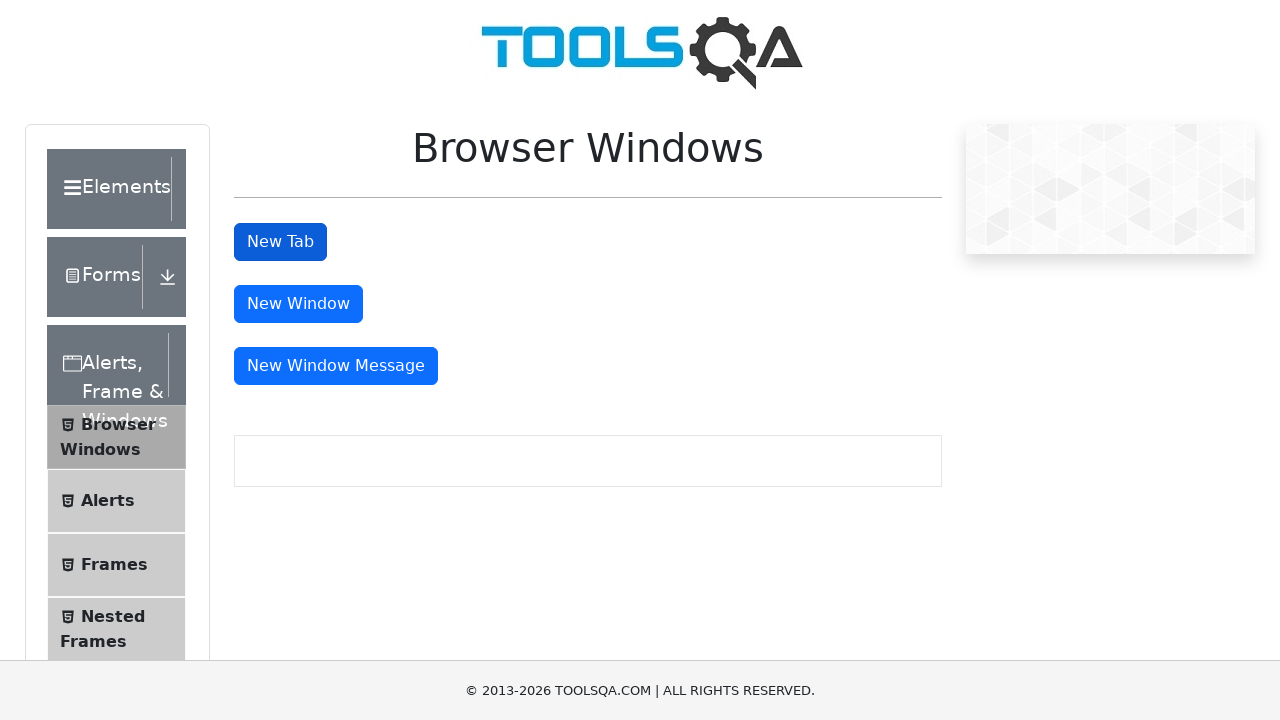

Switched to new tab
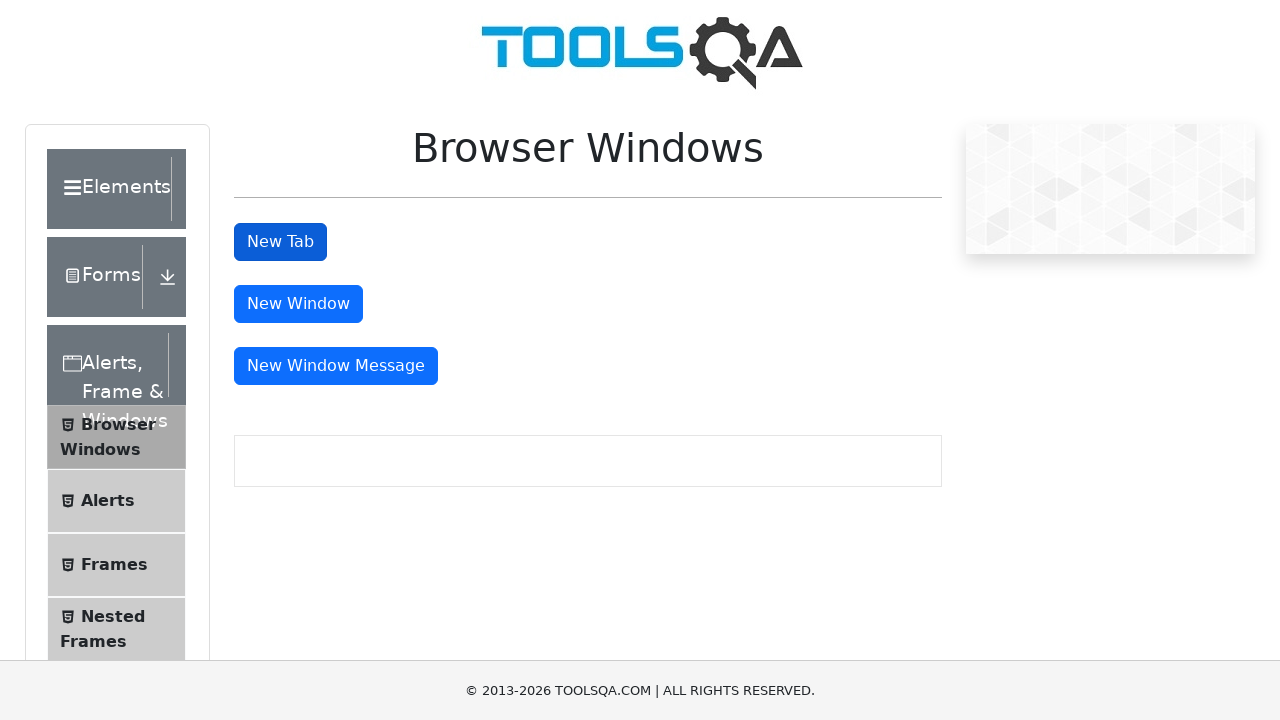

Sample heading element is visible in the new tab
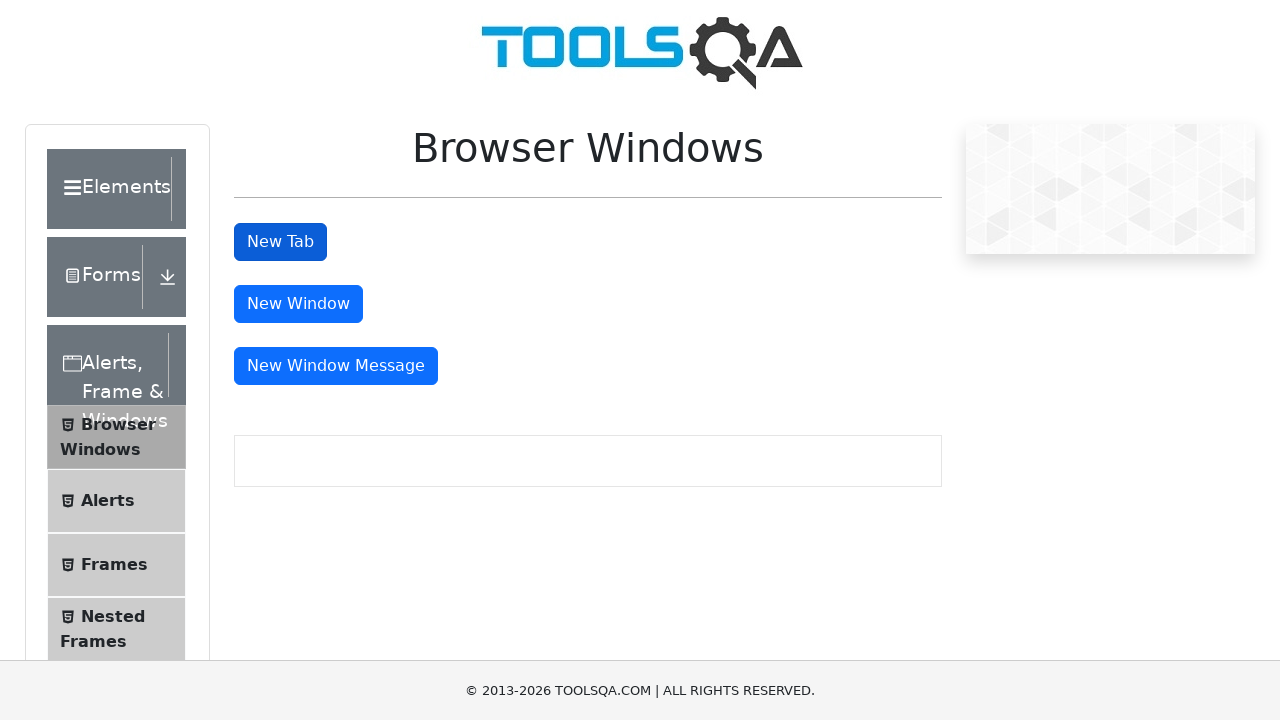

Closed the new tab
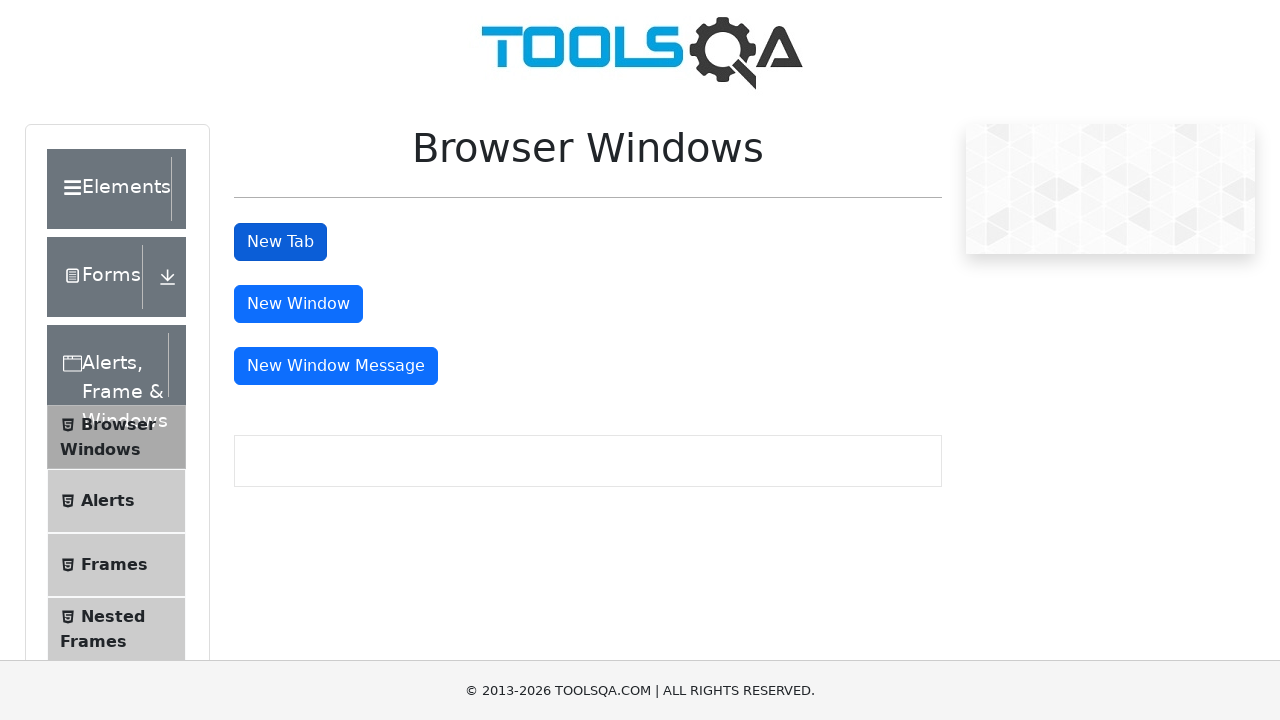

Switched to new tab
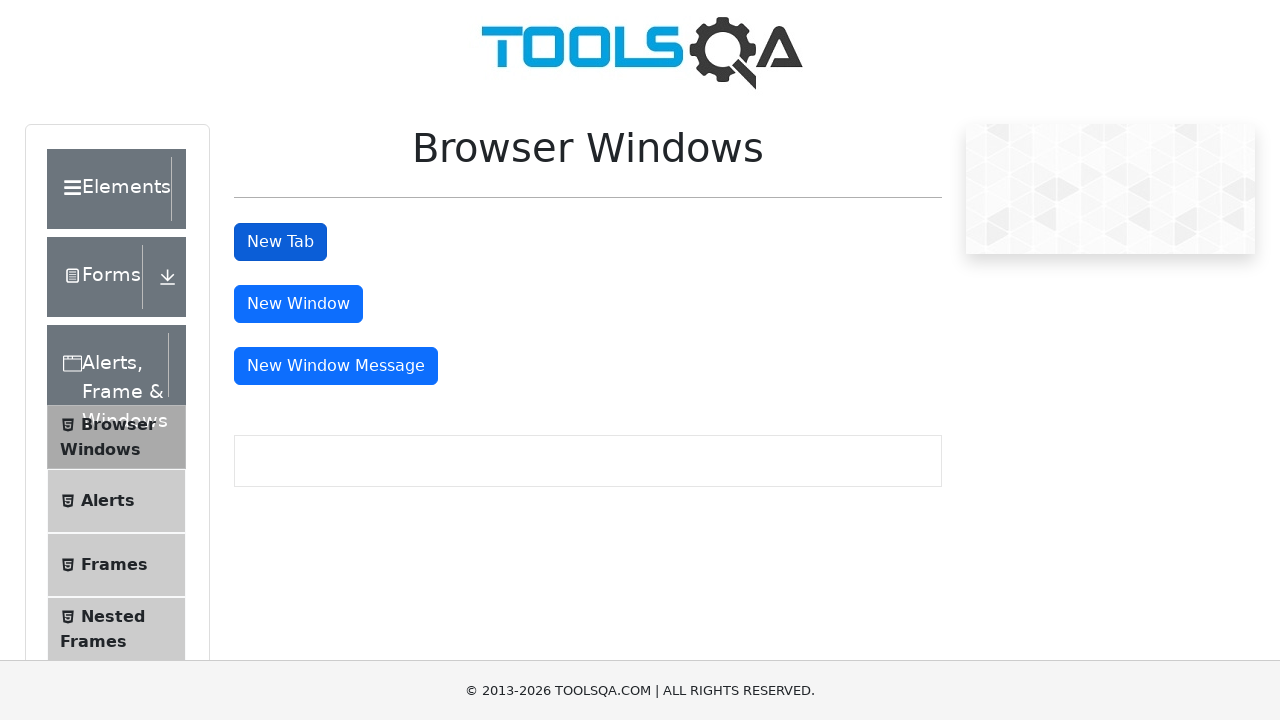

Sample heading element is visible in the new tab
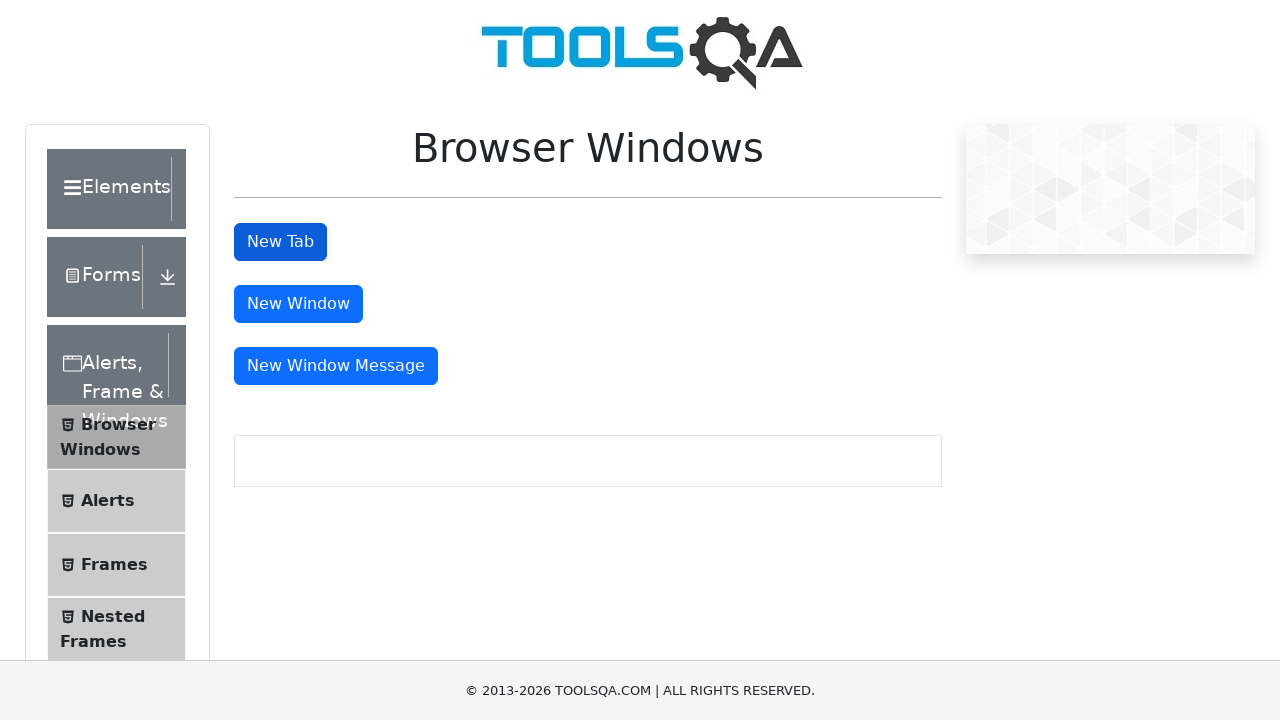

Closed the new tab
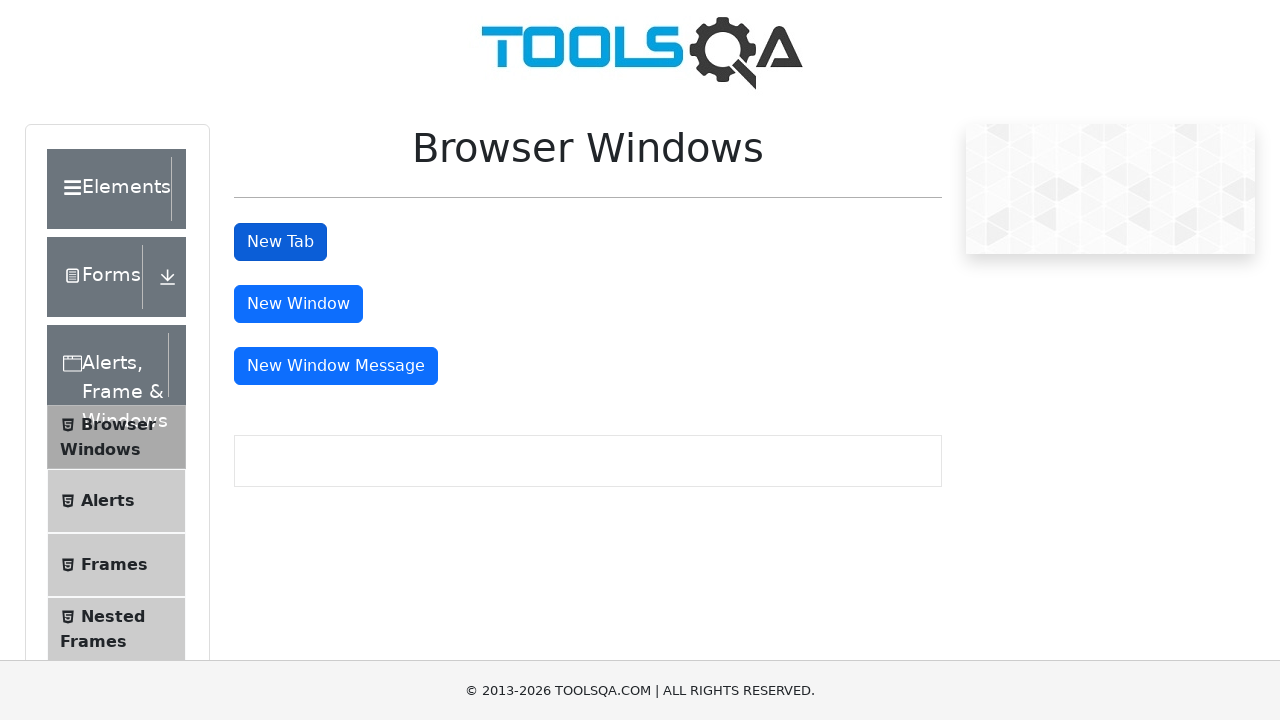

Switched to new tab
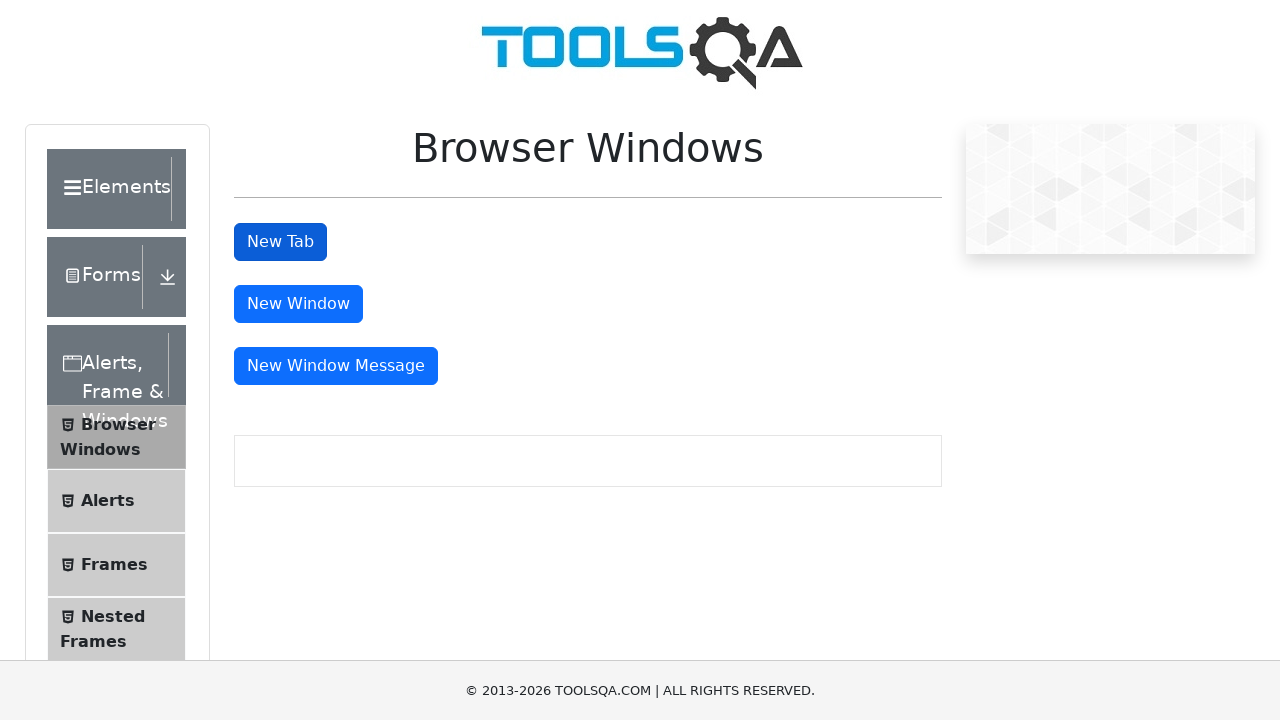

Sample heading element is visible in the new tab
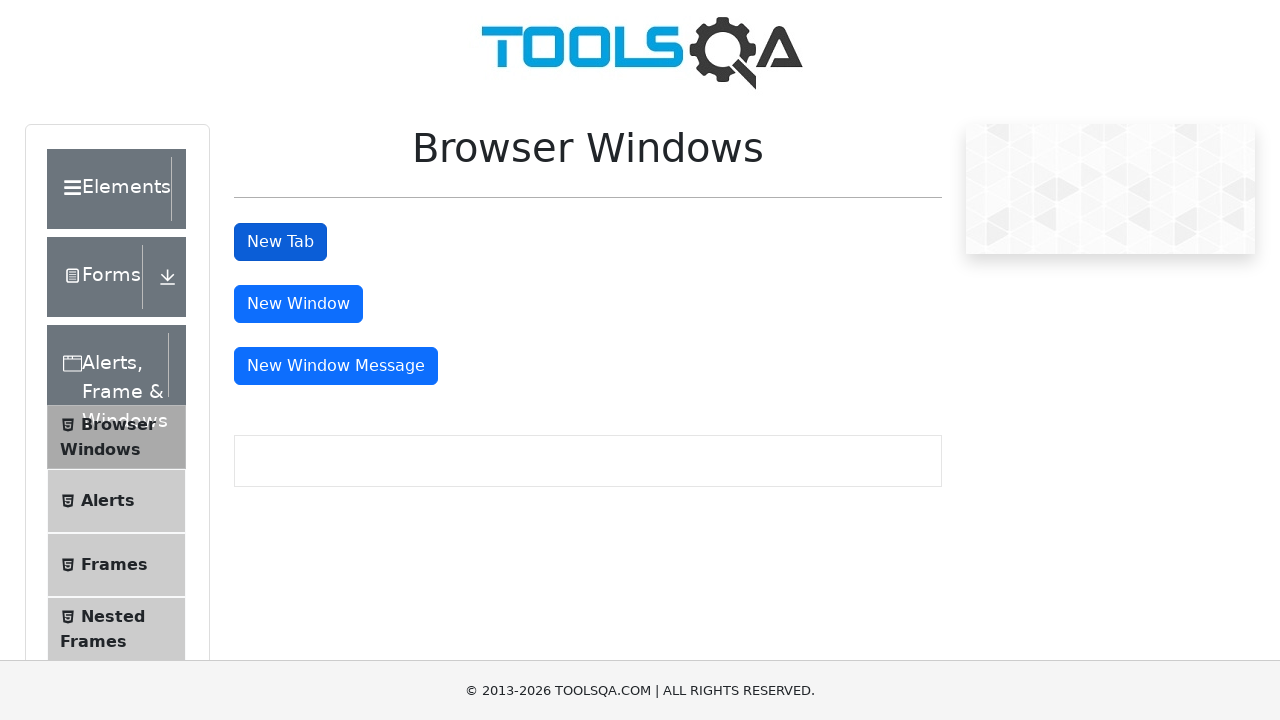

Closed the new tab
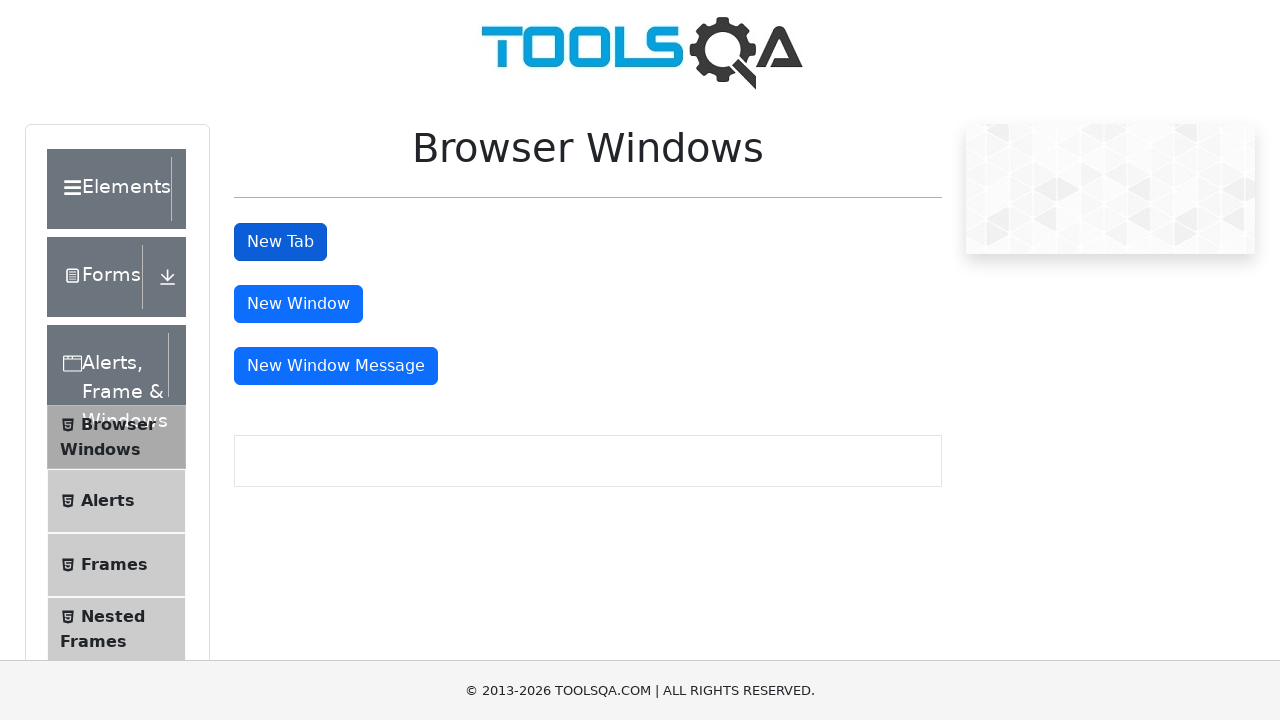

Switched back to parent tab
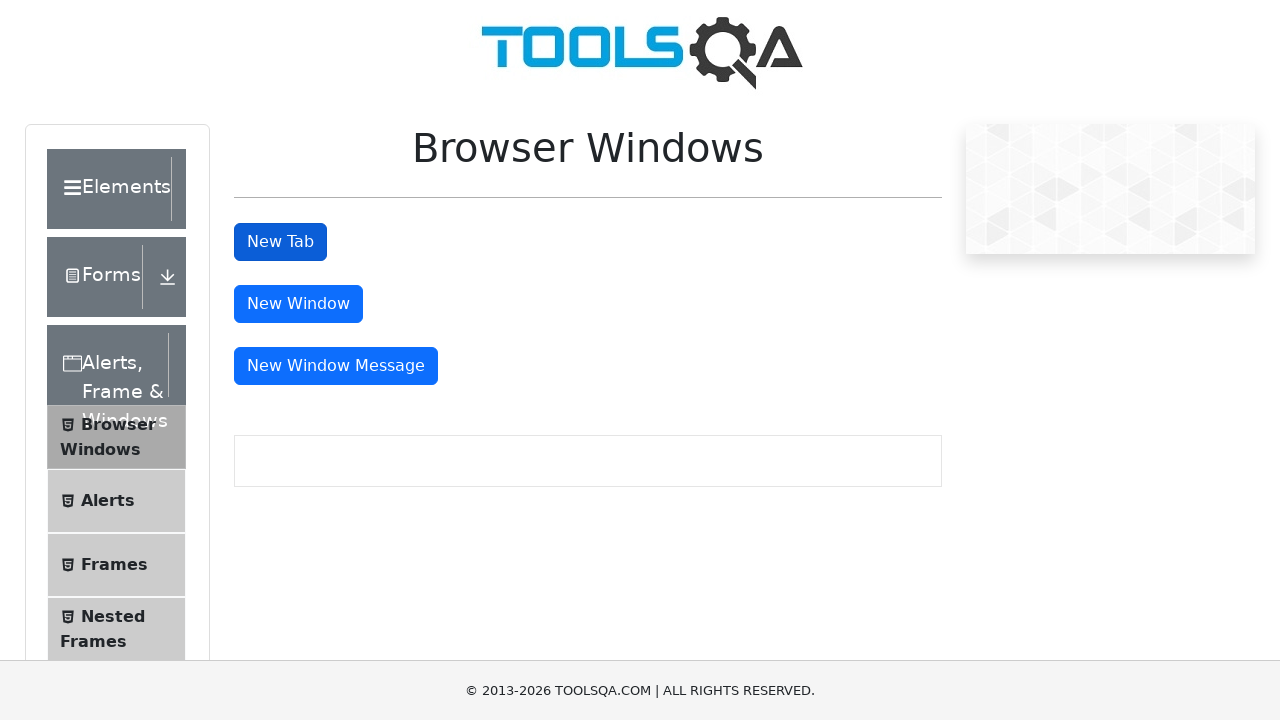

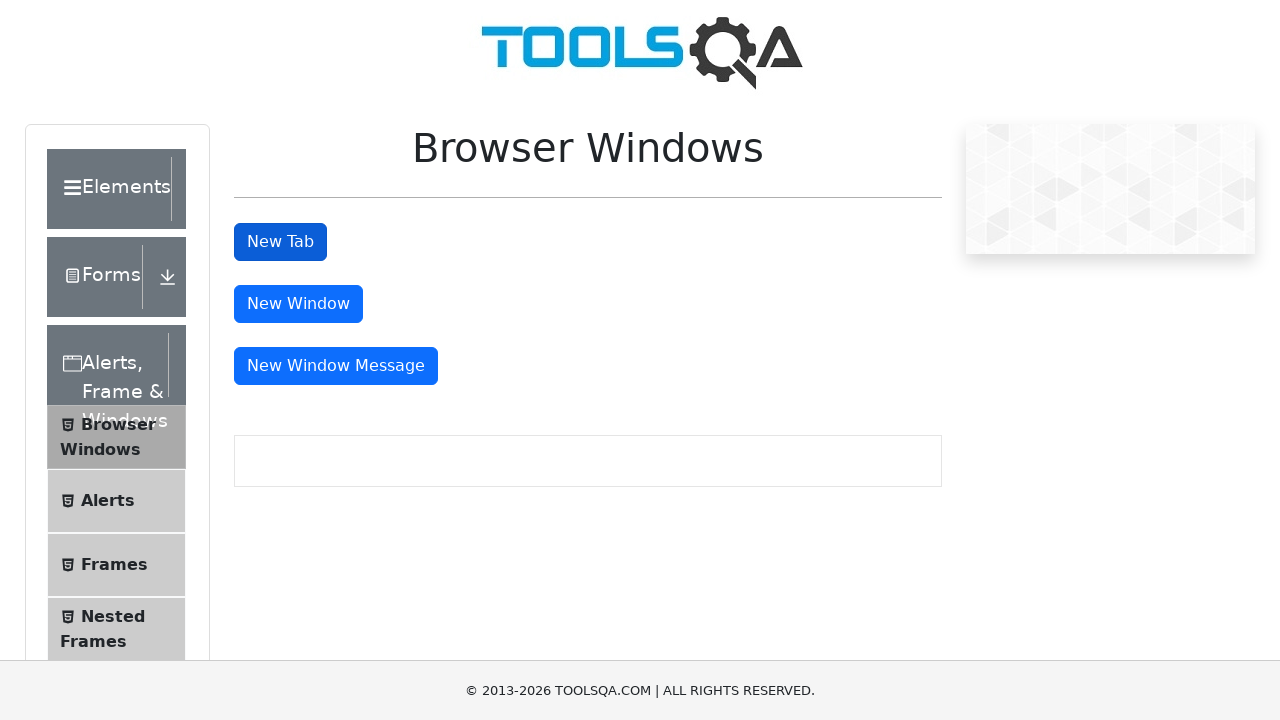